Tests radio button functionality on DemoQA site by checking the initial state of radio buttons, clicking the "Yes" radio button via its label, and verifying the selection state changes.

Starting URL: https://demoqa.com/radio-button

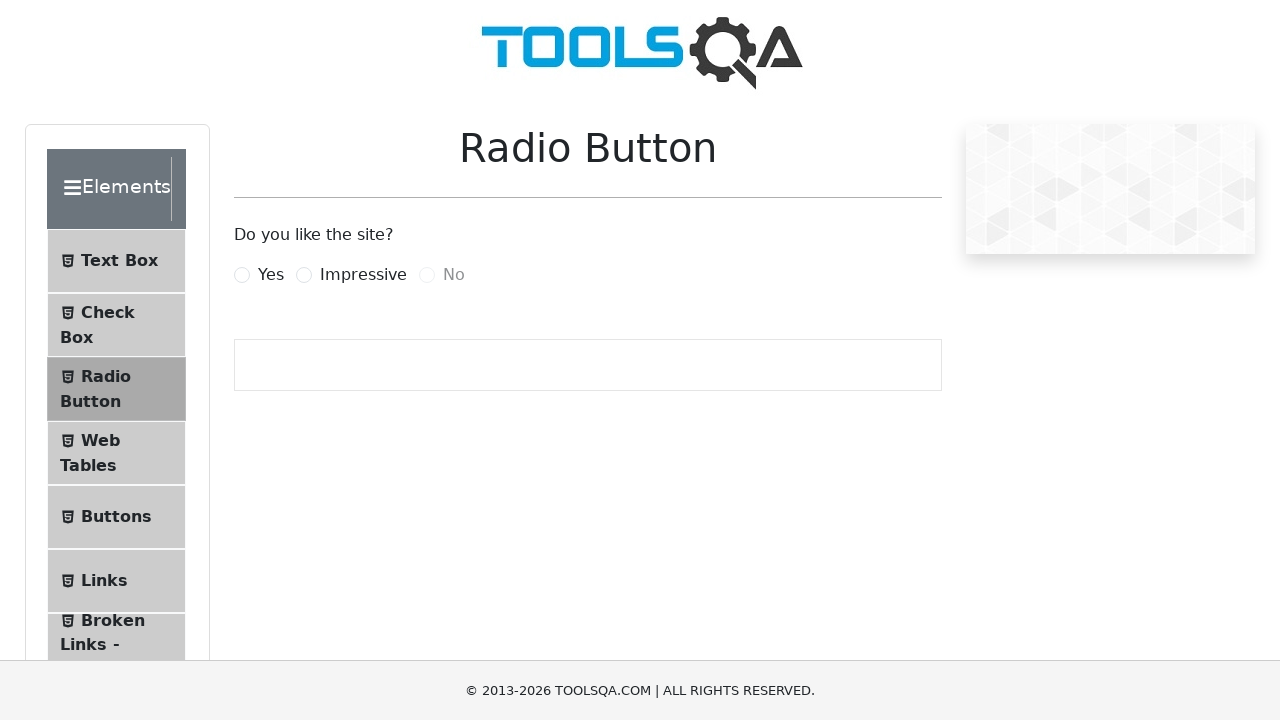

Waited for 'Yes' radio button element to be present
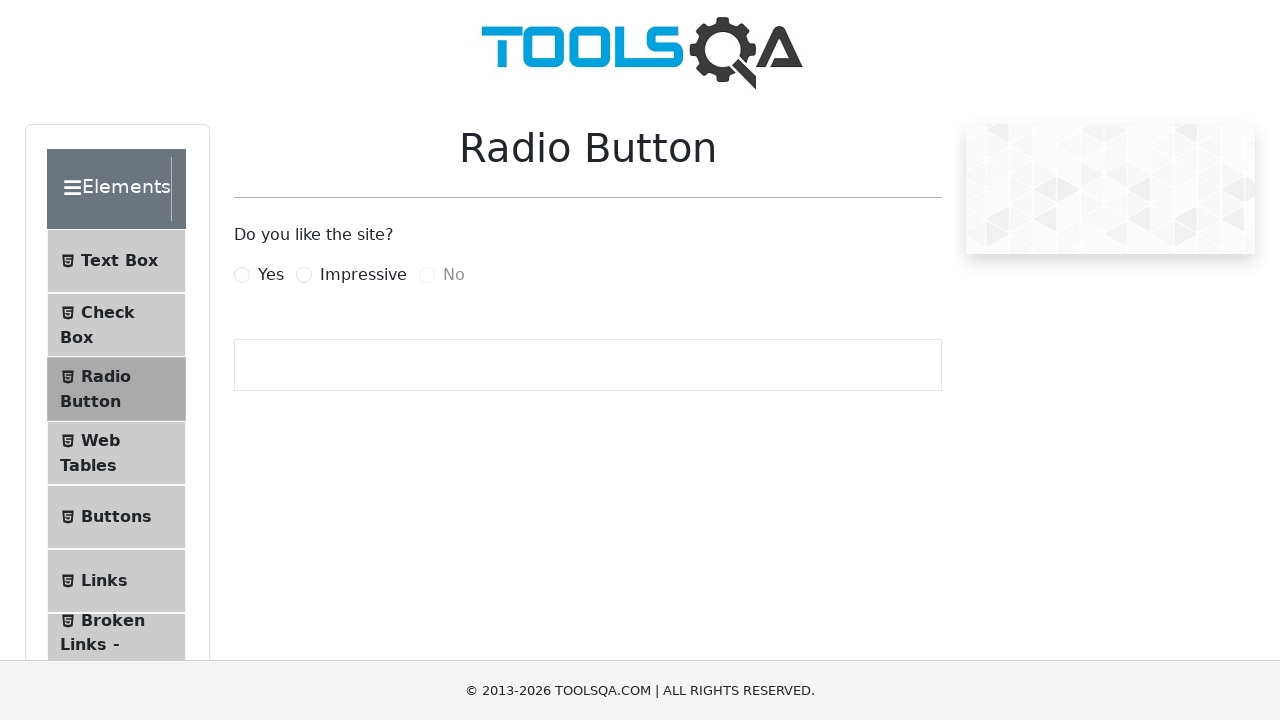

Waited for 'No' radio button element to be present
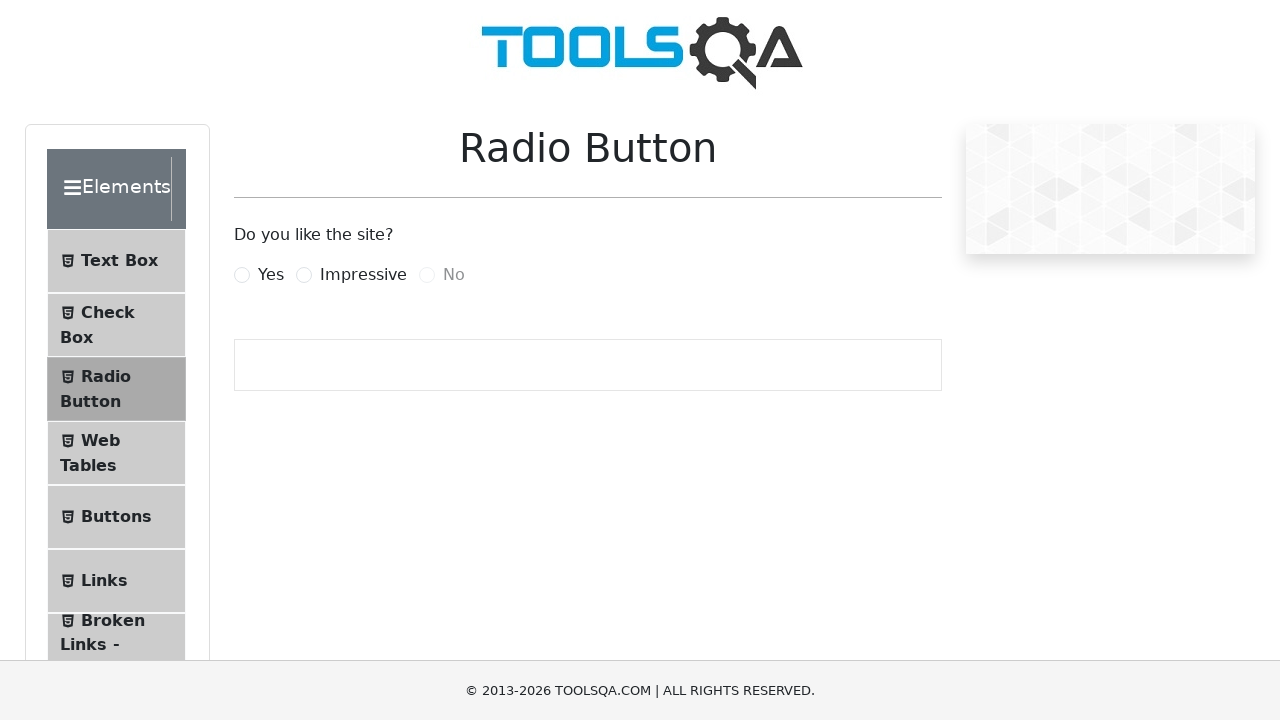

Clicked the 'Yes' radio button label at (271, 275) on label[for='yesRadio']
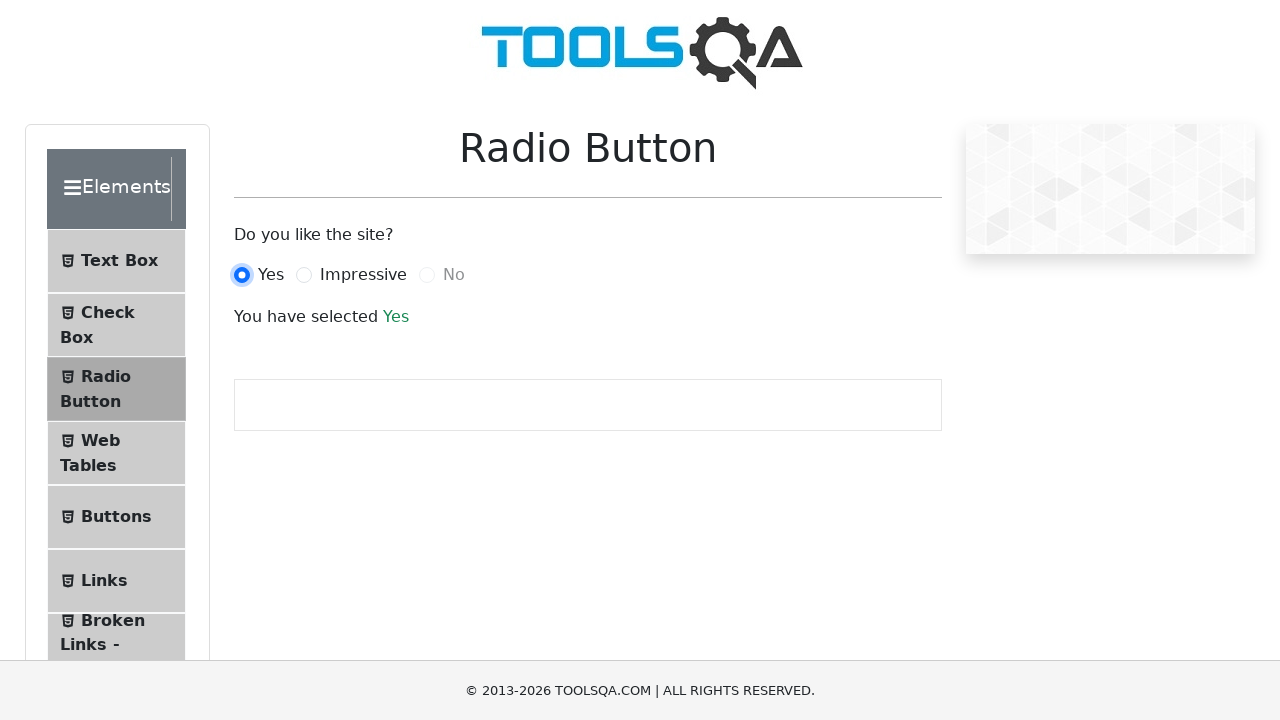

Waited 500ms for selection to register
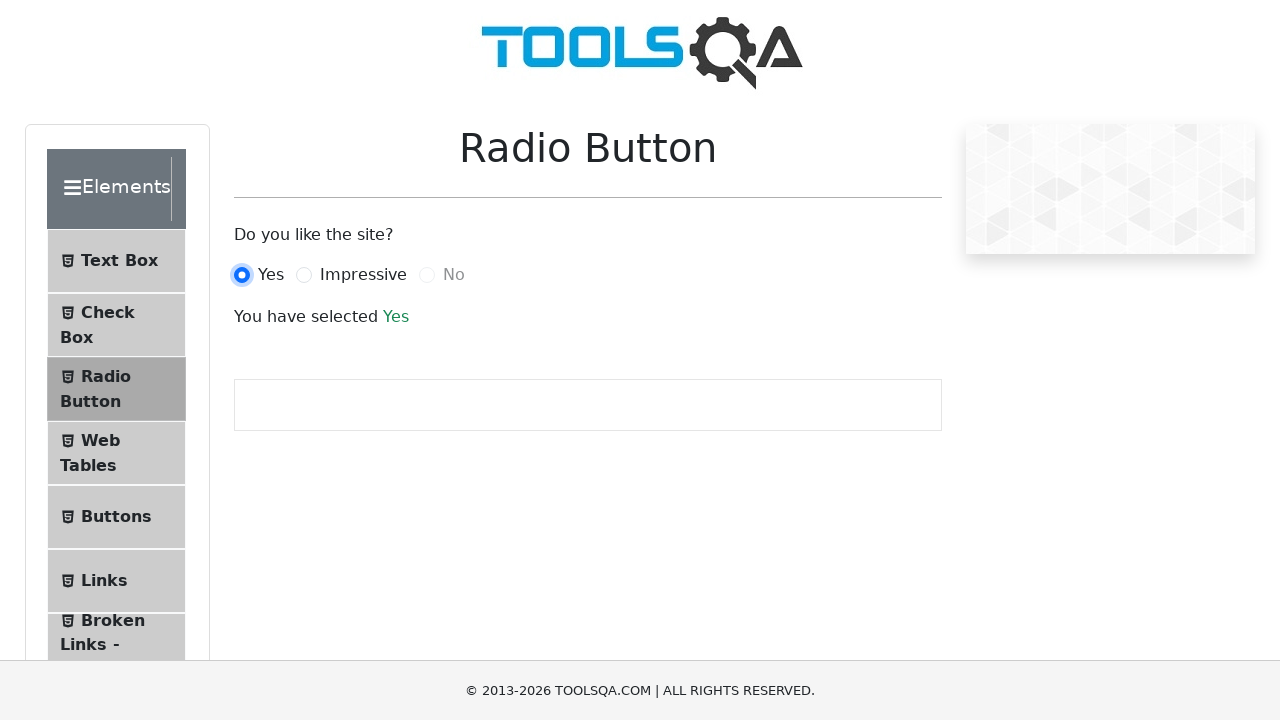

Clicked the 'Yes' radio button label again at (271, 275) on label[for='yesRadio']
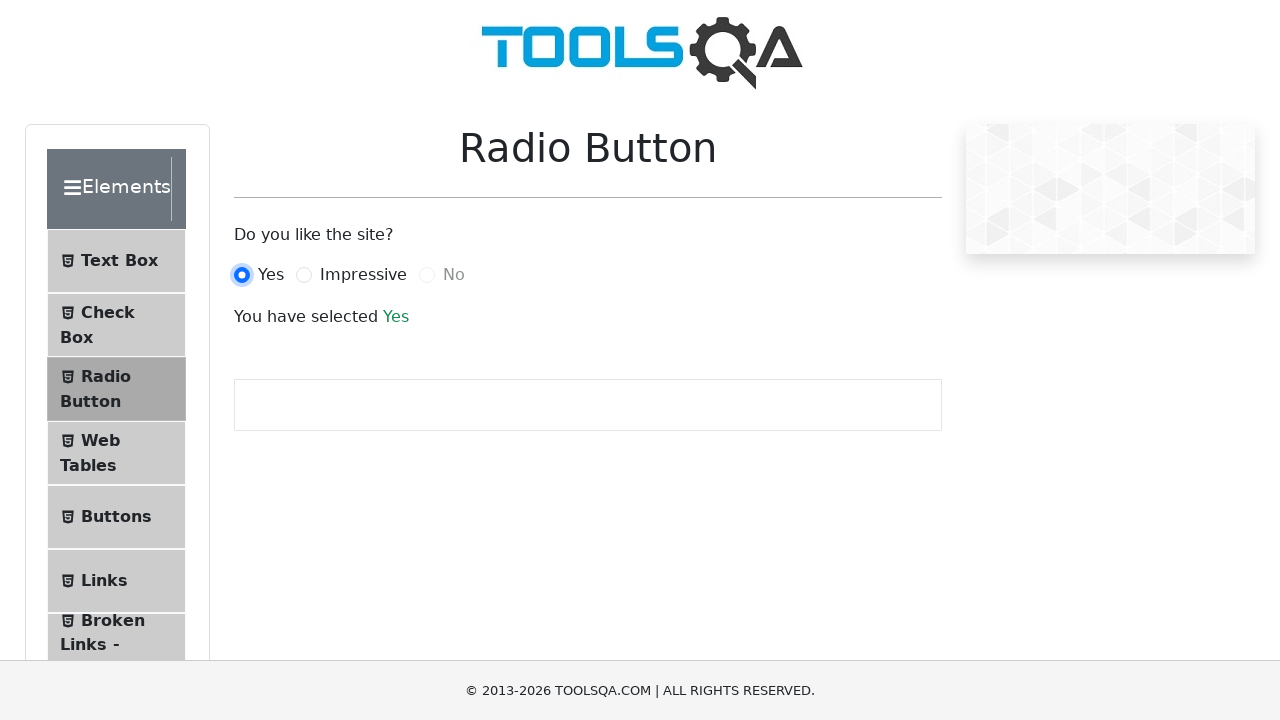

Verified success message appeared, confirming 'Yes' radio button is selected
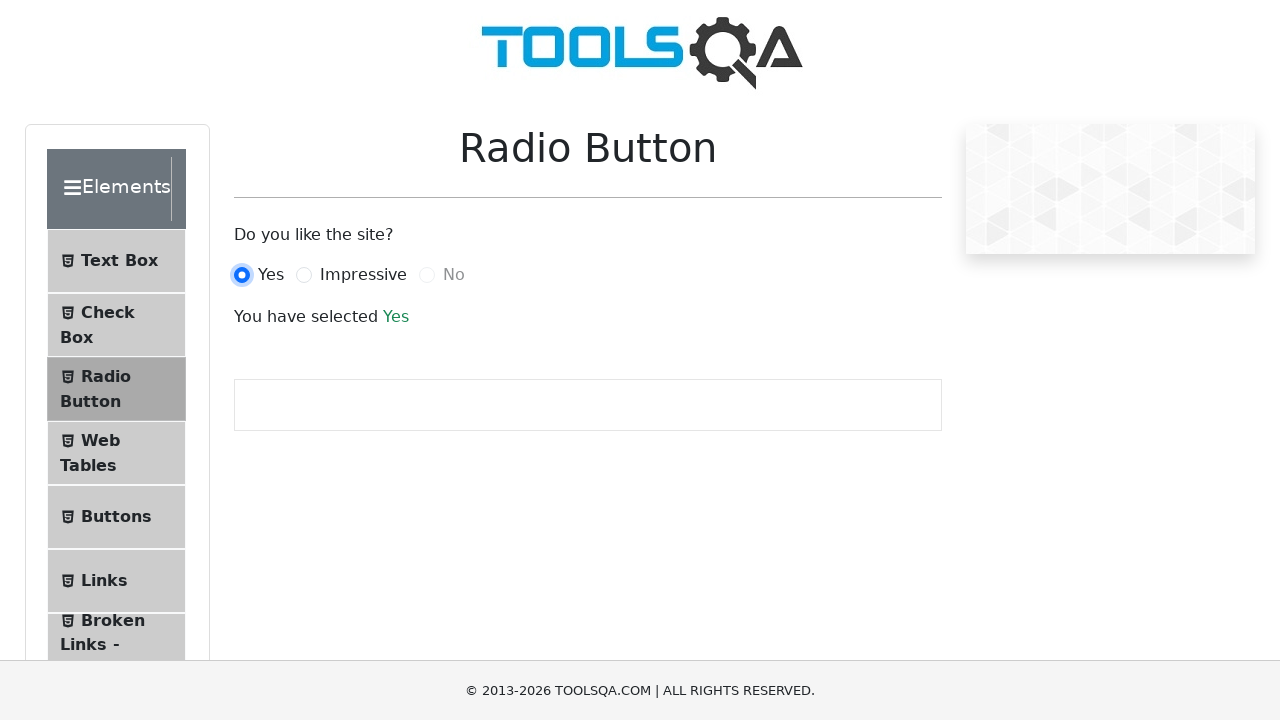

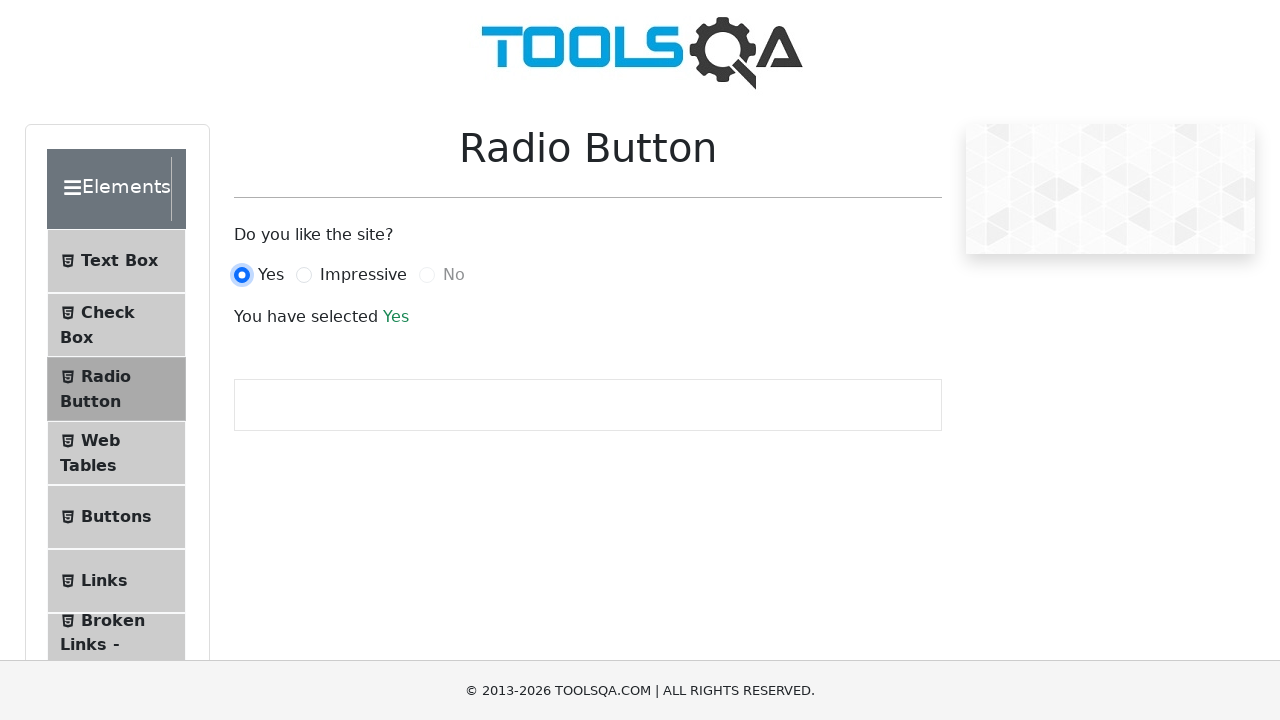